Tests category dropdown selection by scrolling to and selecting an option from the files dropdown

Starting URL: https://www.lambdatest.com/selenium-playground/jquery-dropdown-search-demo

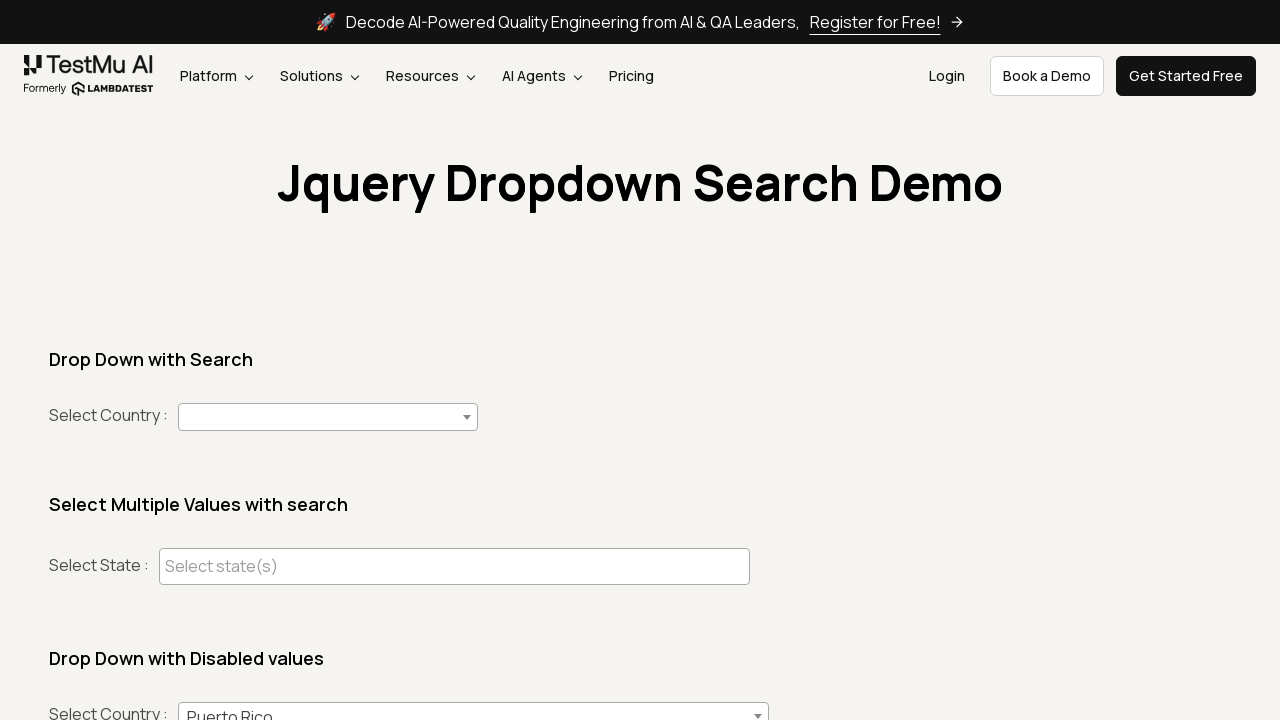

Scrolled files dropdown into view
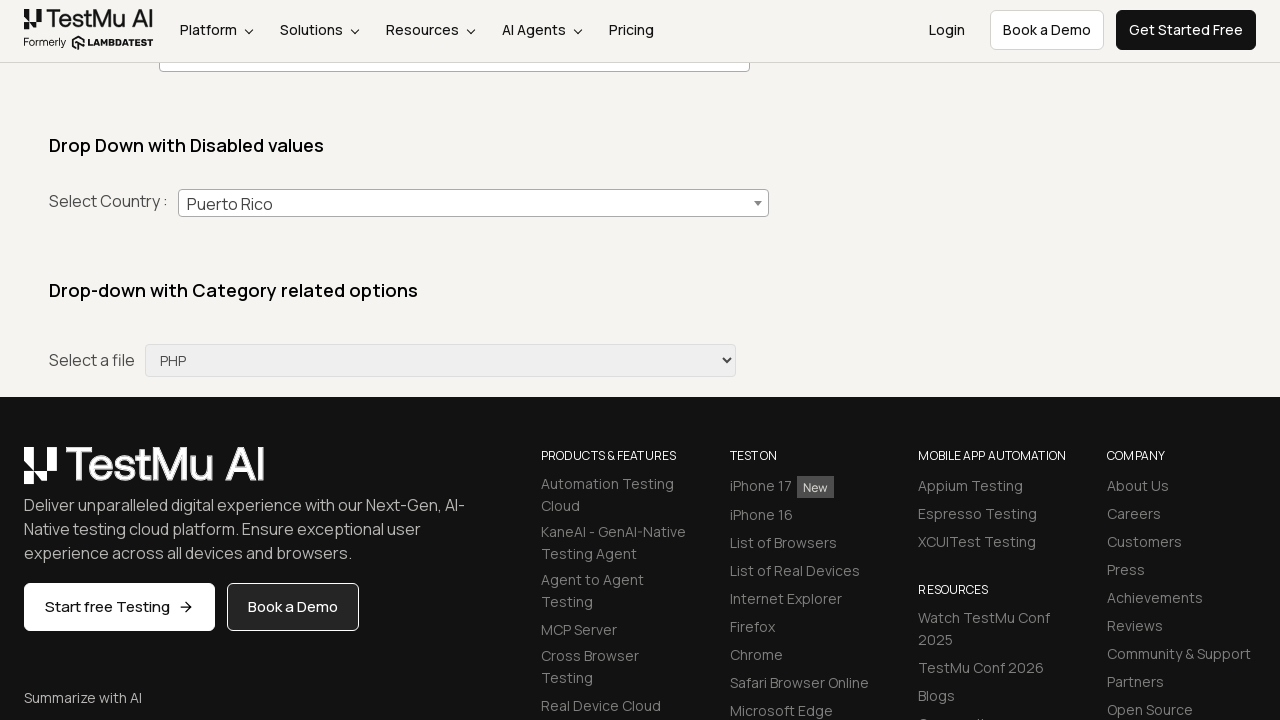

Selected 'C' from the files dropdown on #files
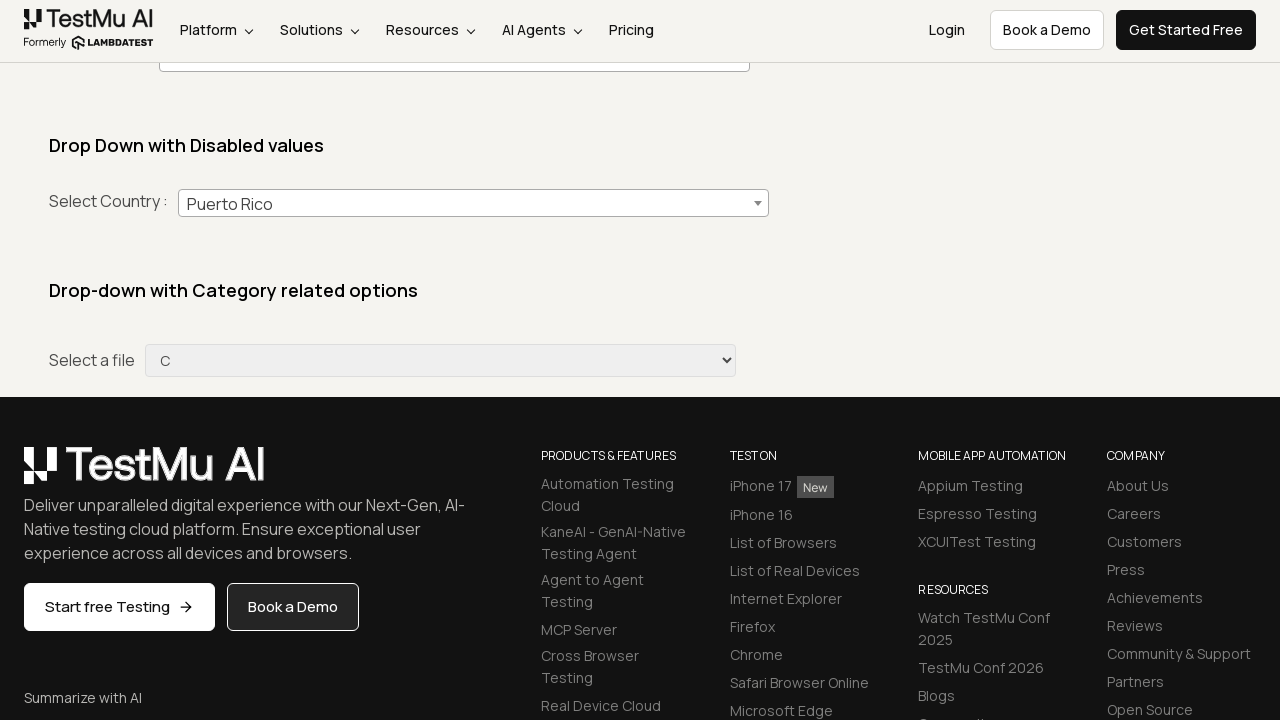

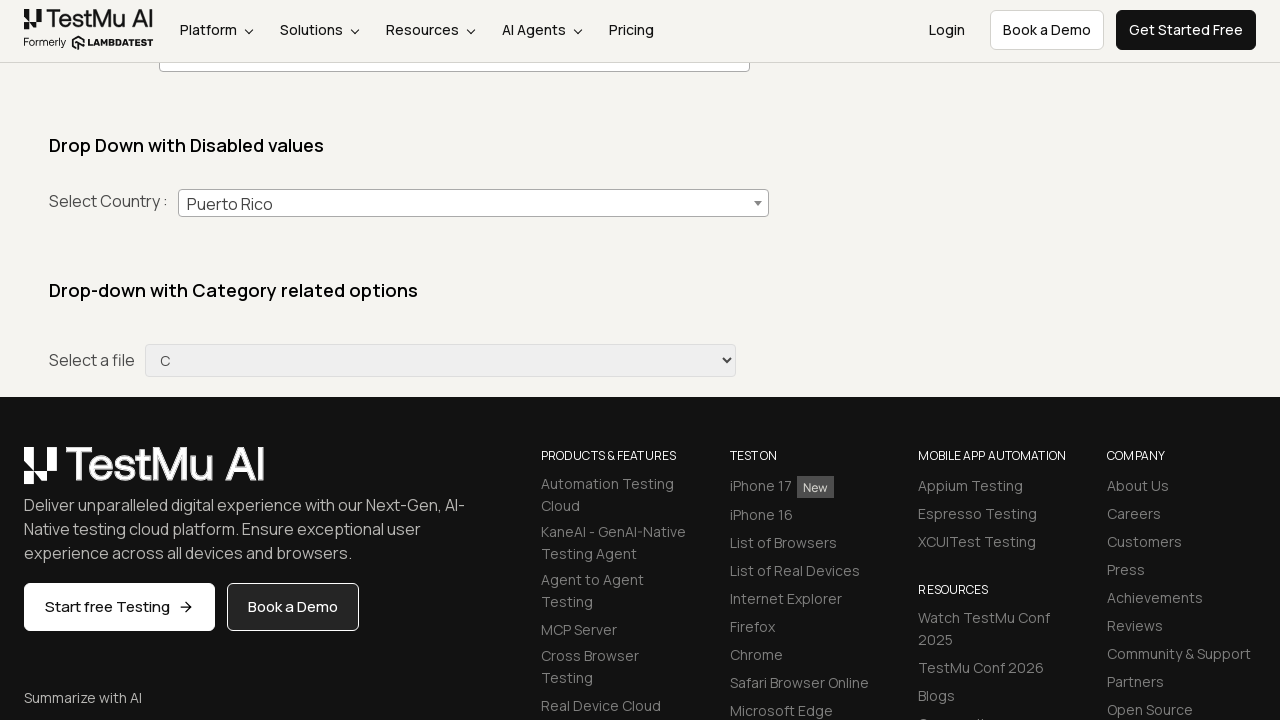